Tests prompt alert functionality by clicking the prompt button, entering text into the prompt dialog, and accepting it.

Starting URL: https://demoqa.com/alerts

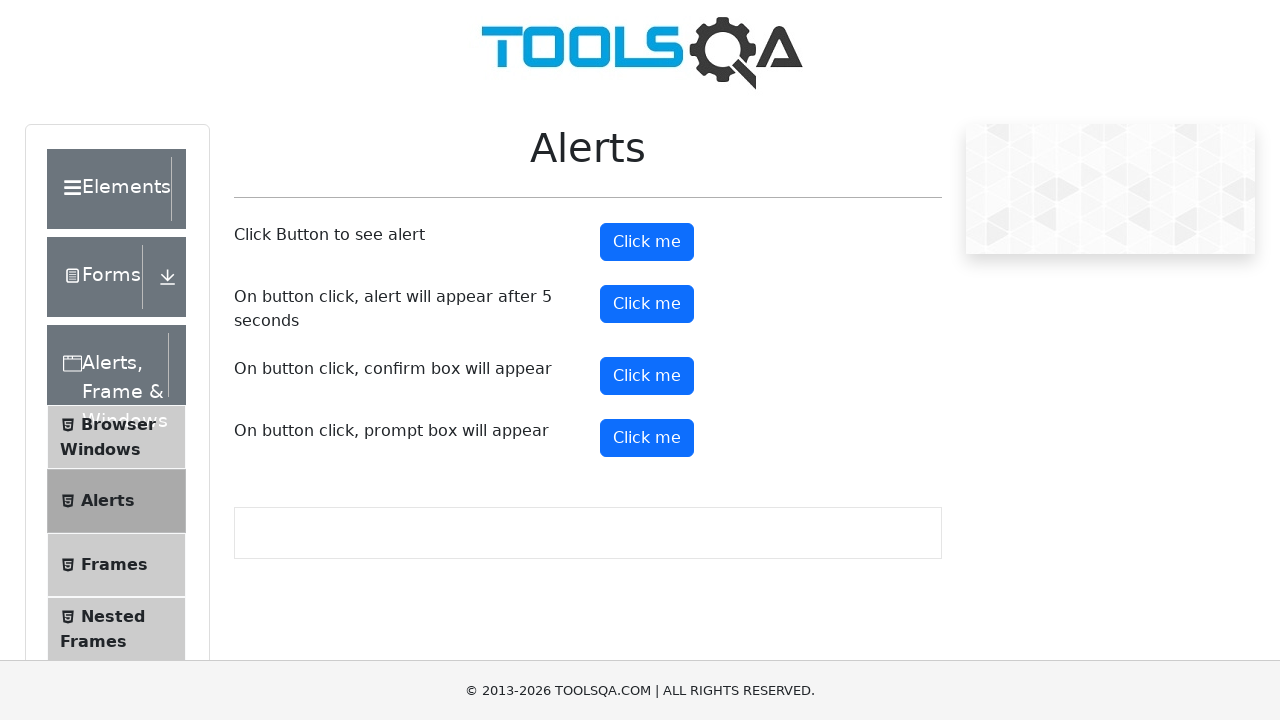

Set up dialog handler to accept prompt with text 'Test user'
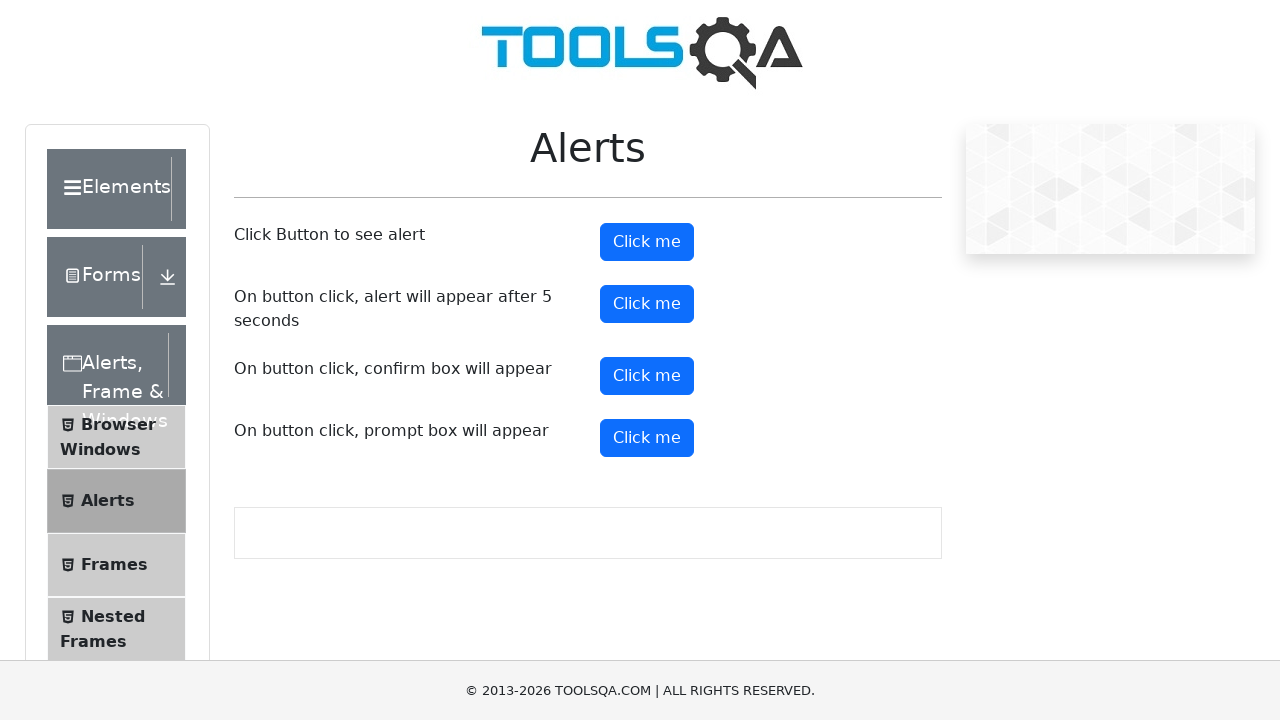

Clicked the prompt button at (647, 438) on #promtButton
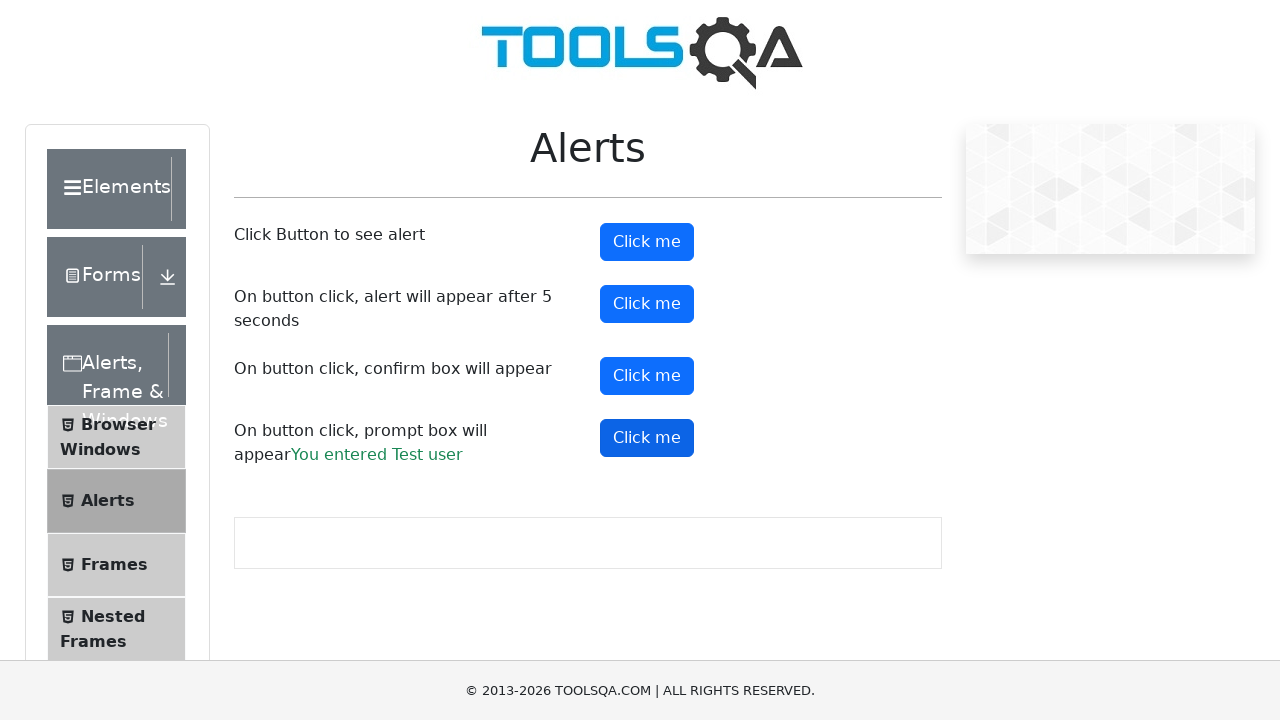

Waited for dialog interaction to complete
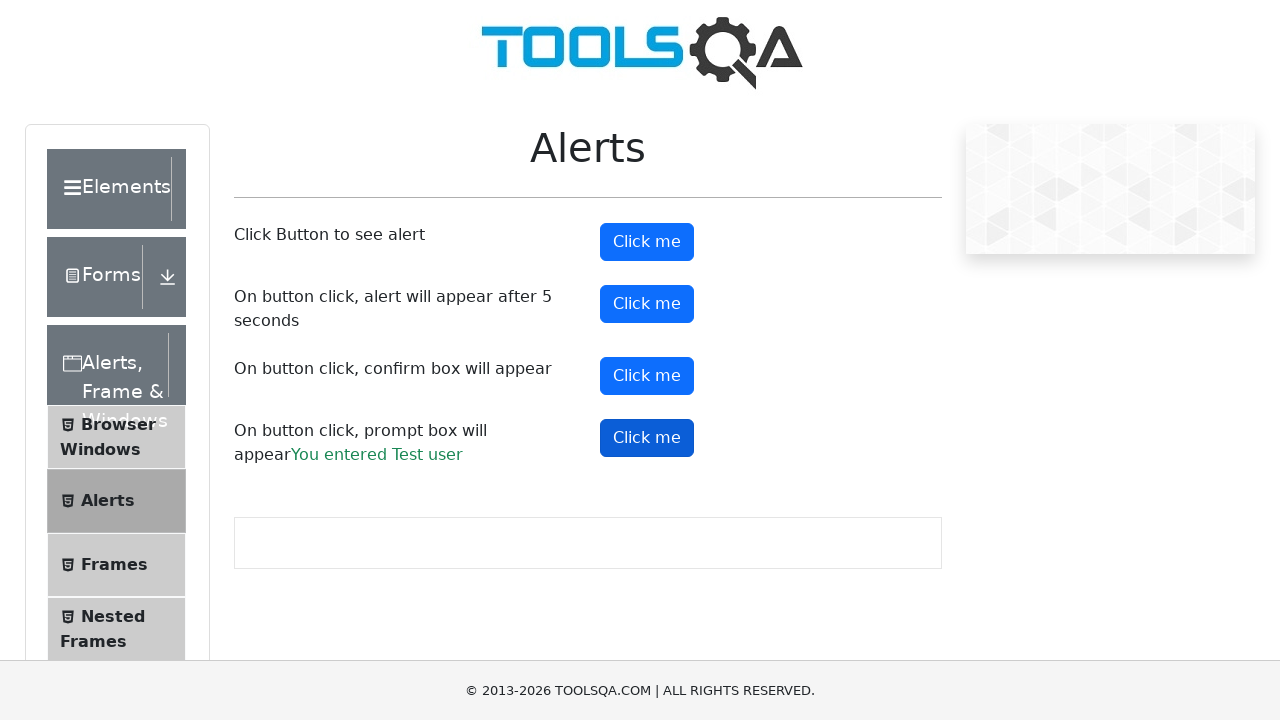

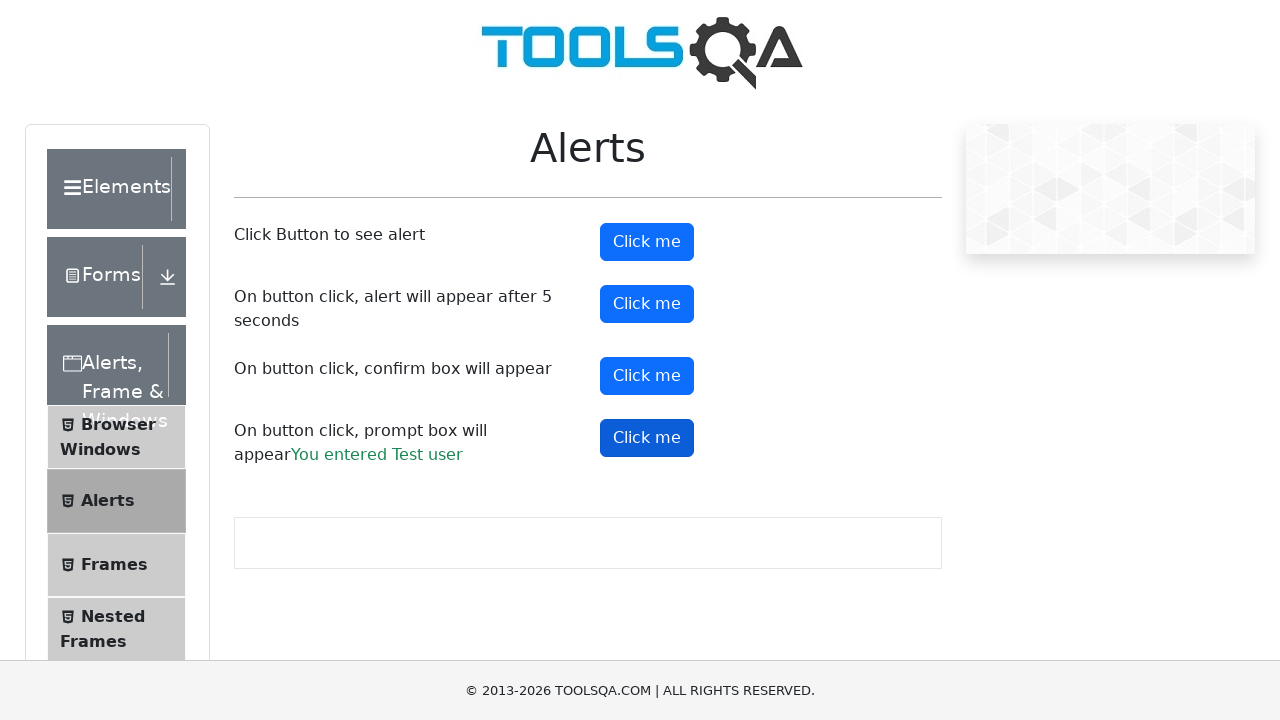